Tests multiple window handling by clicking a link that opens a new window, then switching between the original and new windows to verify their titles.

Starting URL: https://the-internet.herokuapp.com/windows

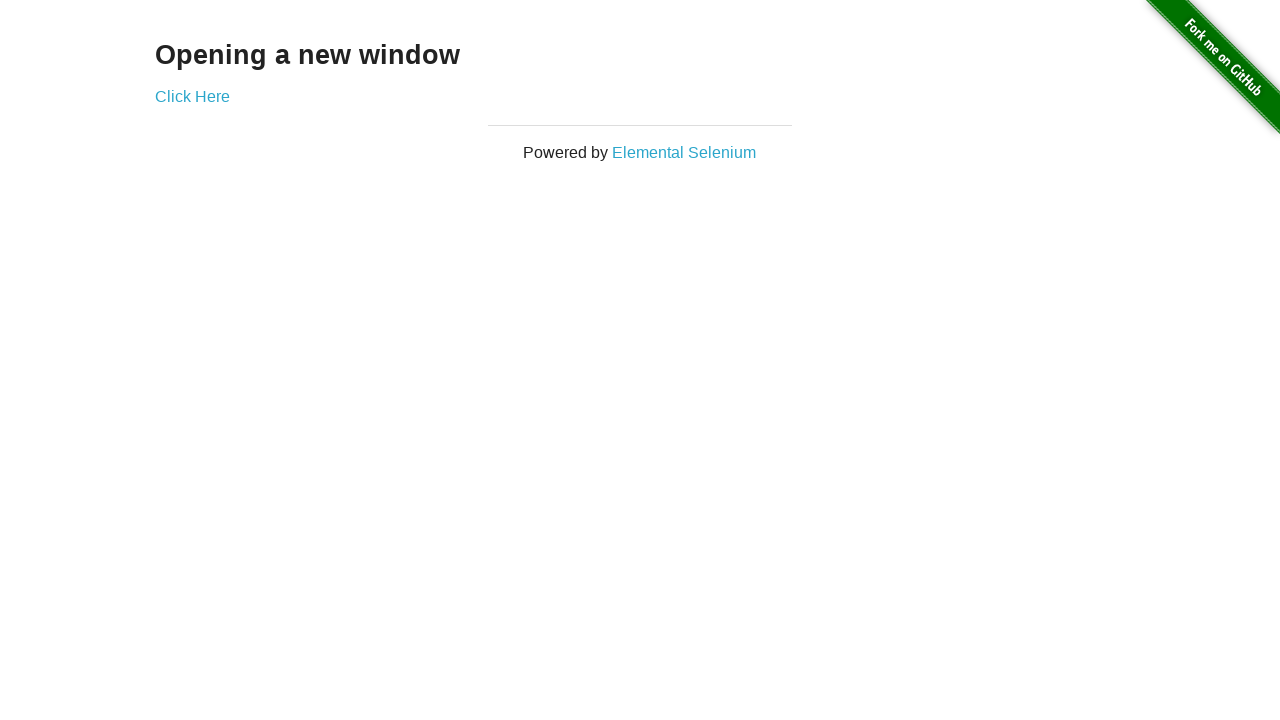

Clicked link to open new window at (192, 96) on .example a
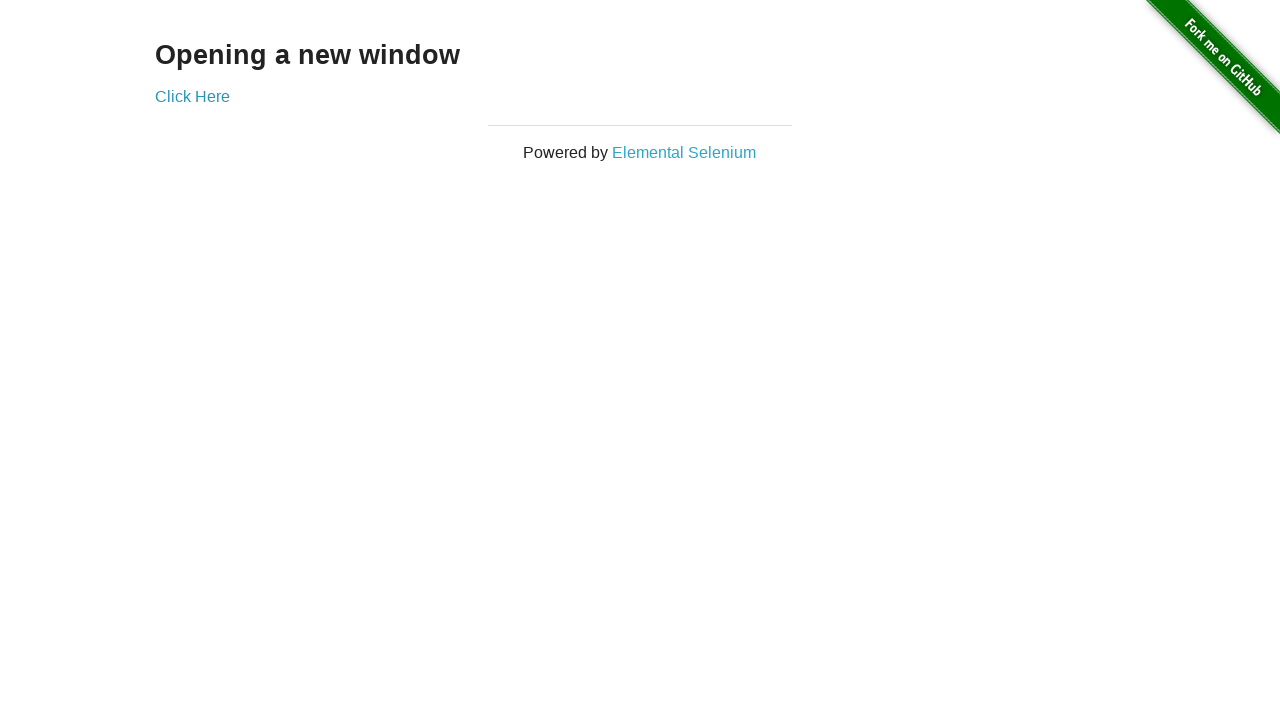

New window opened and captured
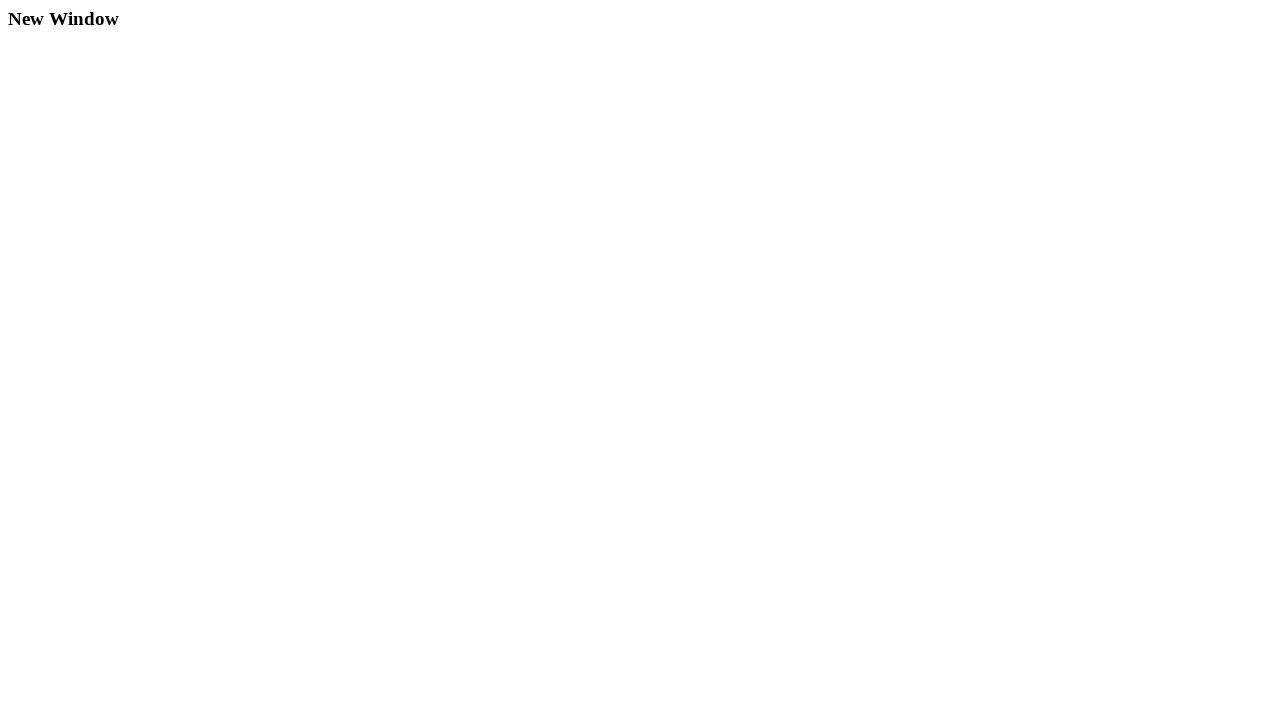

New window finished loading
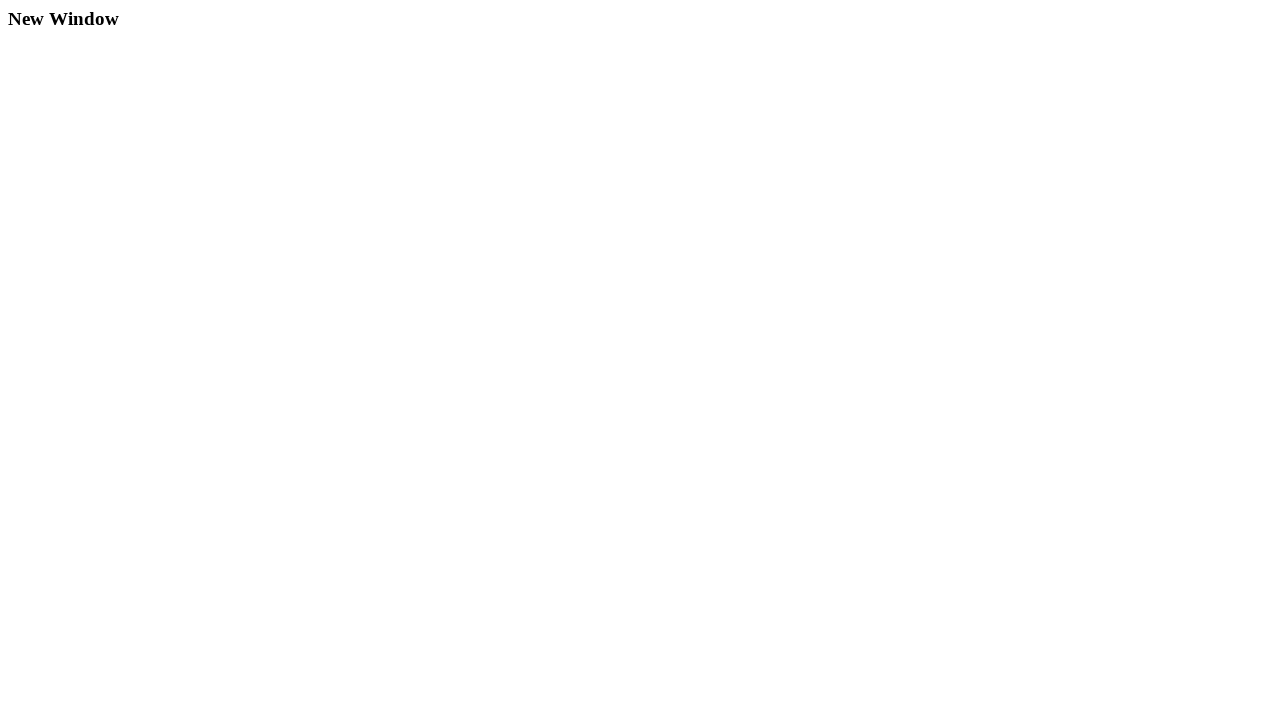

Verified original page title is 'The Internet'
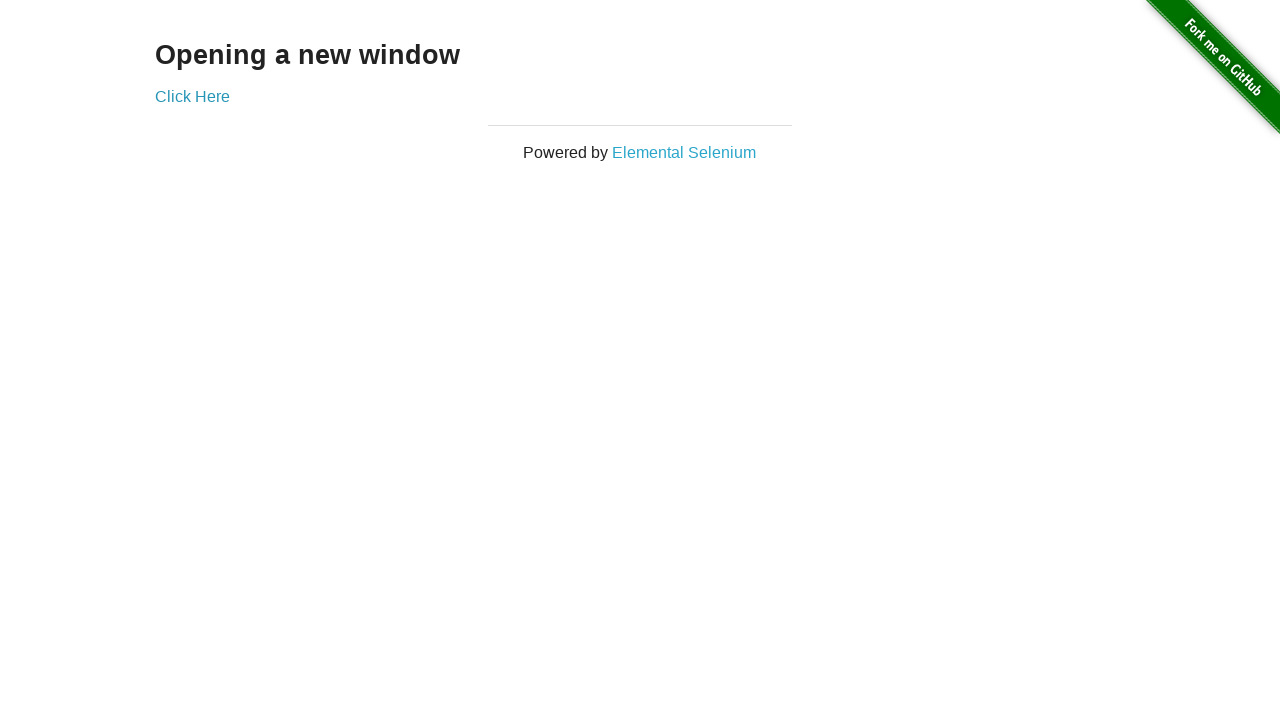

Verified new window title is 'New Window'
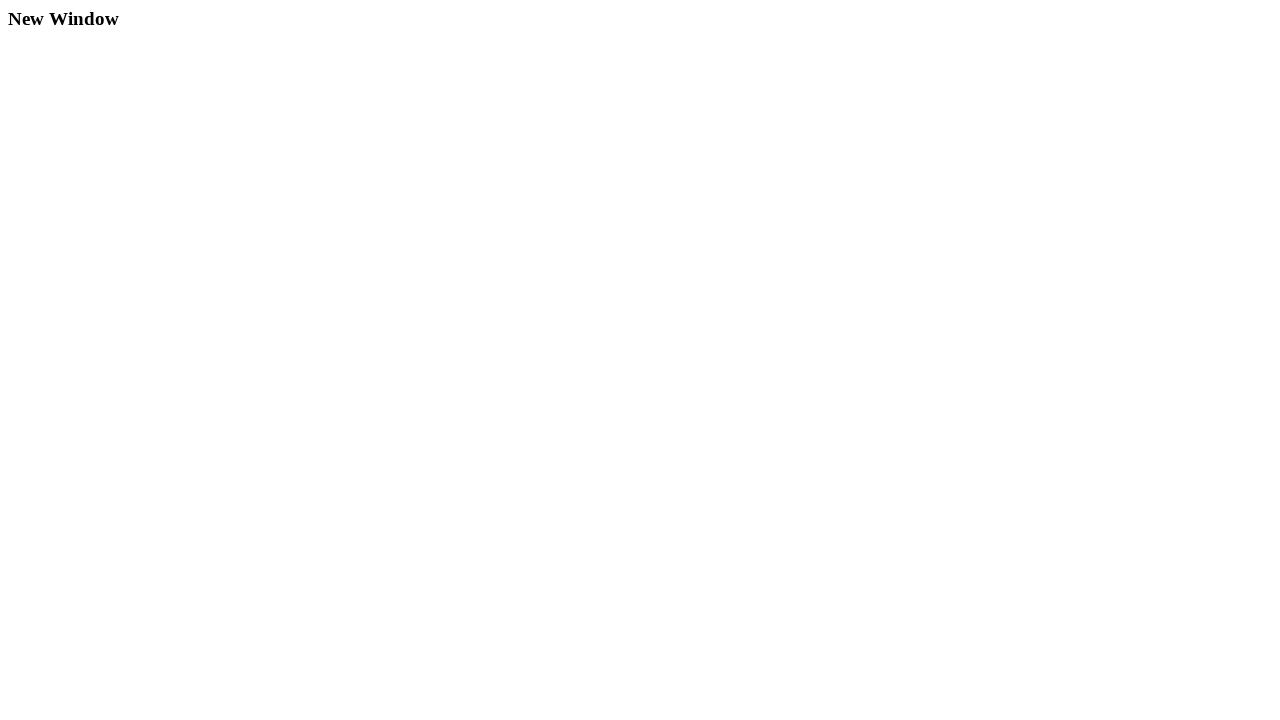

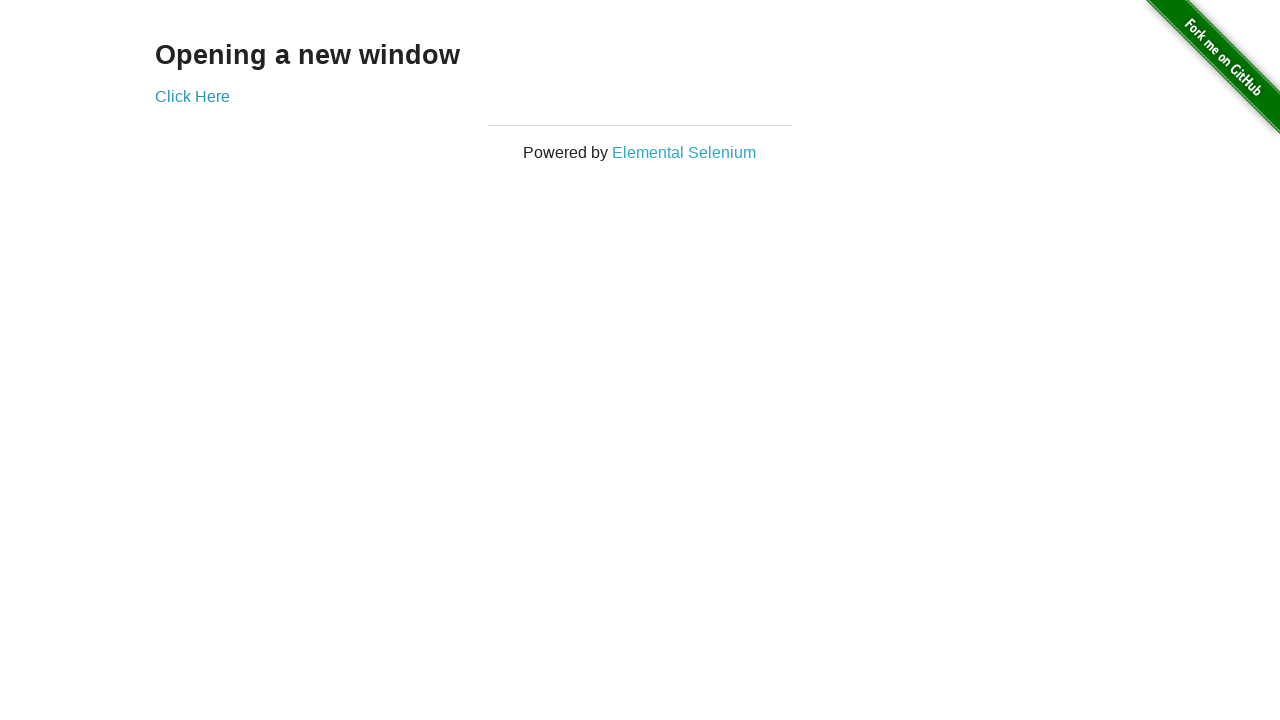